Tests a standard click on a button and verifies the dynamic click message appears

Starting URL: https://demoqa.com/buttons

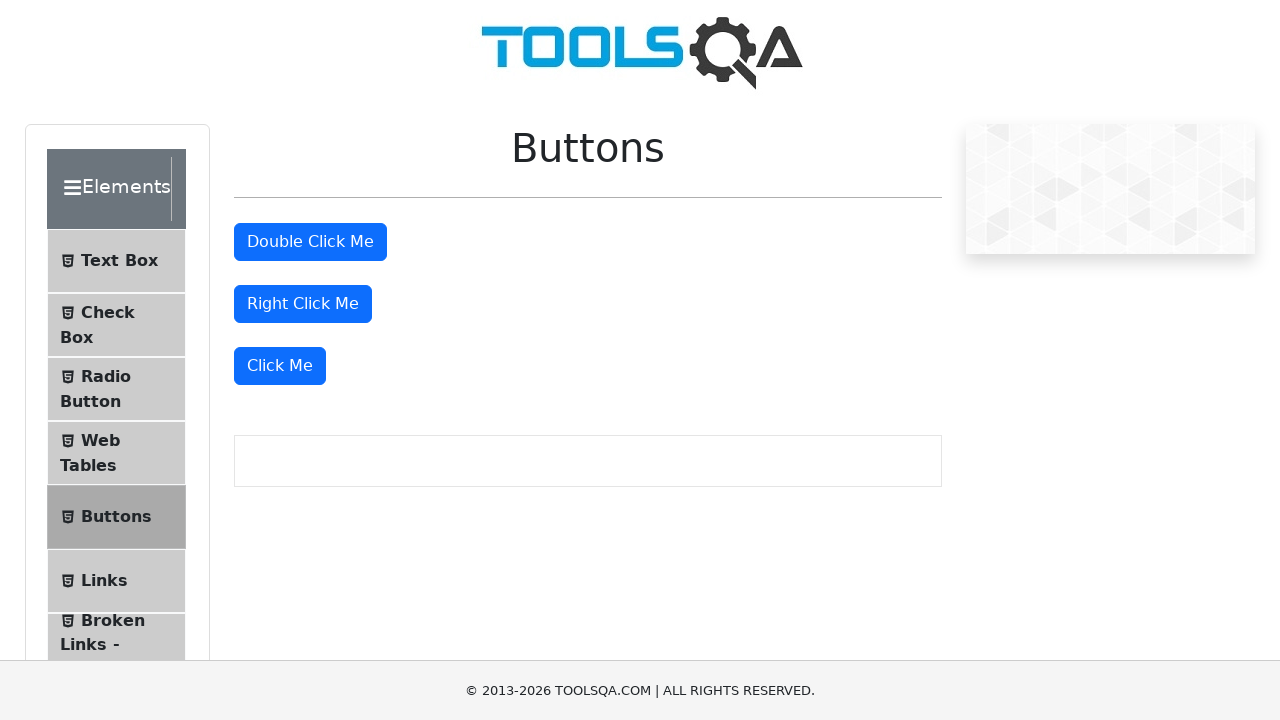

Clicked the 'Click Me' button at (280, 366) on xpath=//button[text()='Click Me']
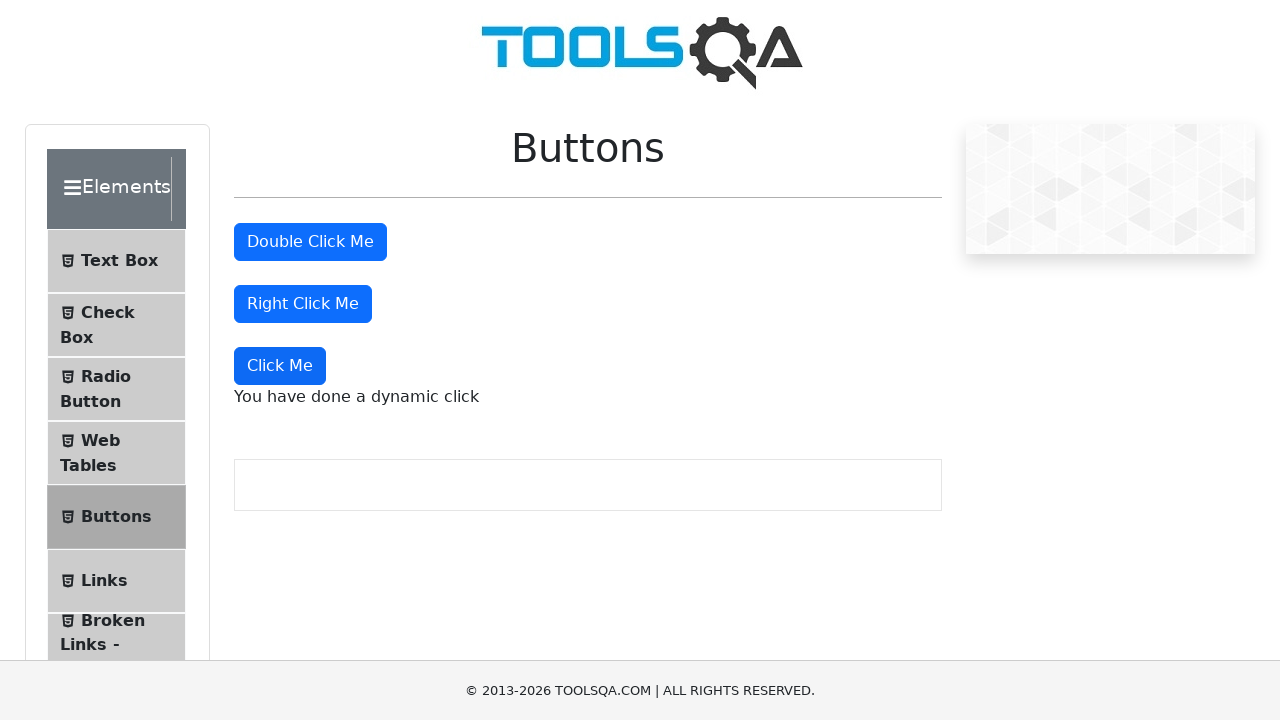

Dynamic click message appeared on the page
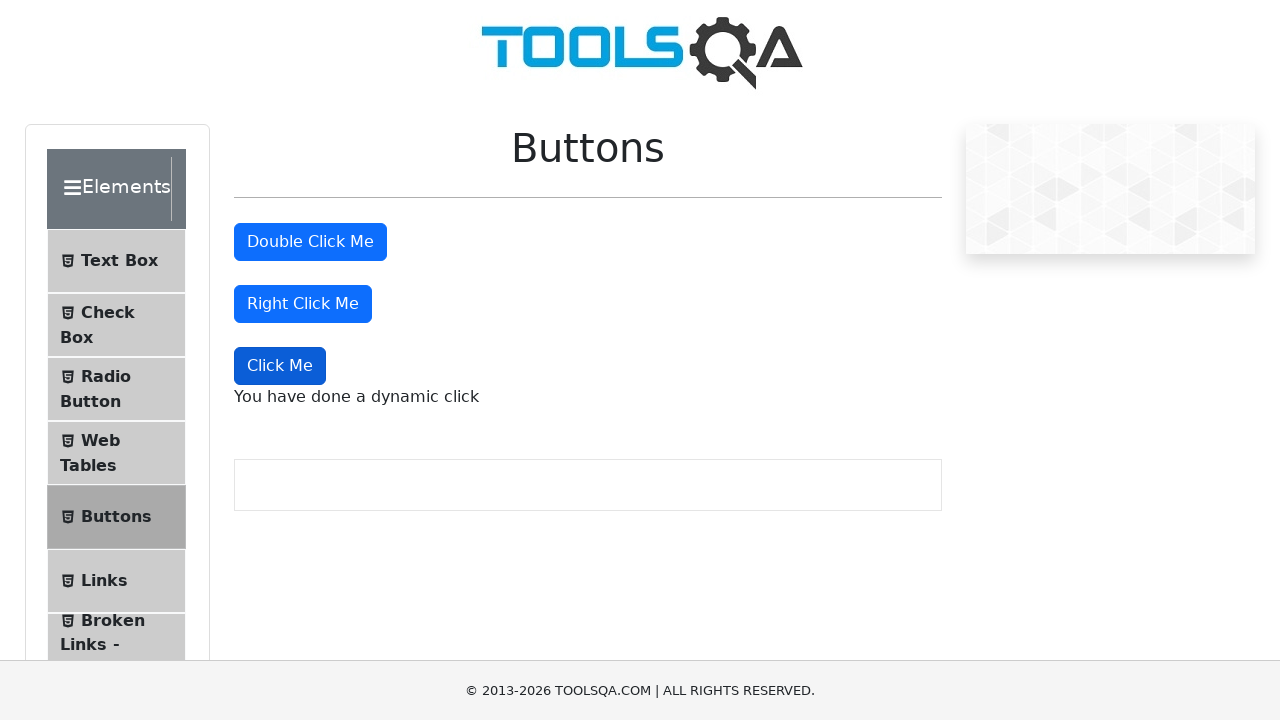

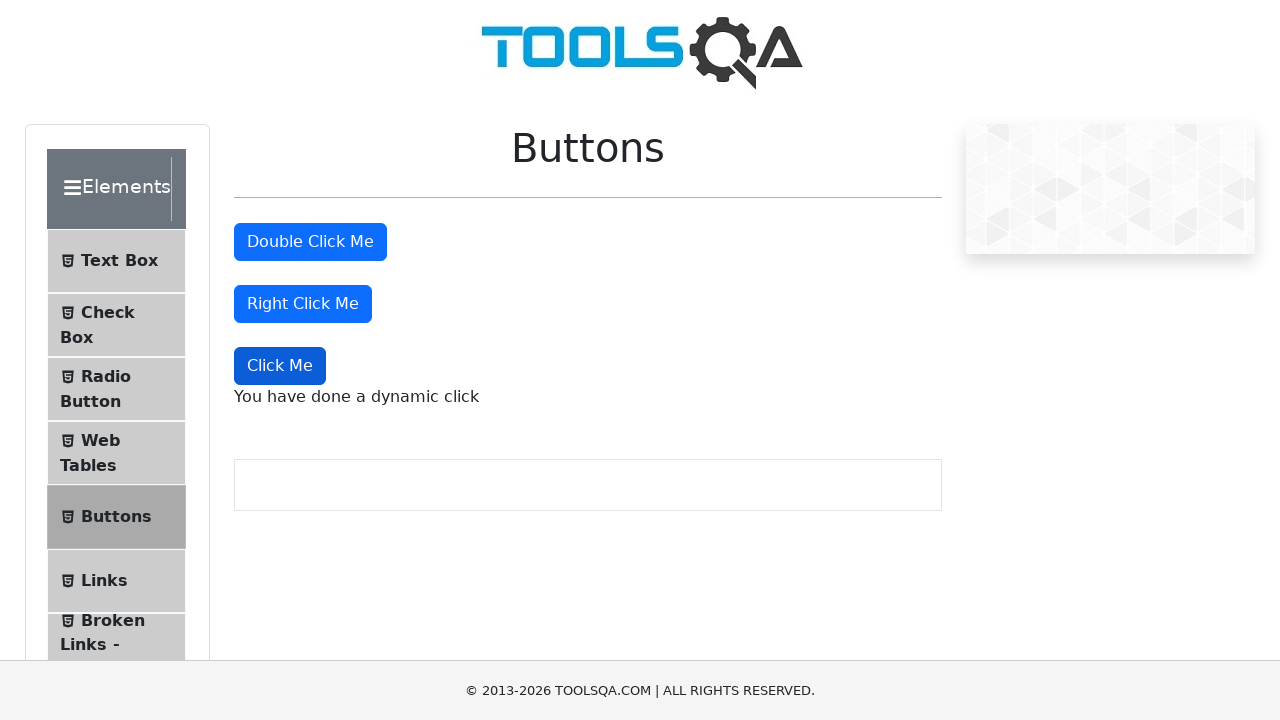